Tests dynamic loading scenario where an element is rendered after a loading bar completes, clicks start button and waits for the element to appear

Starting URL: http://the-internet.herokuapp.com/dynamic_loading/2

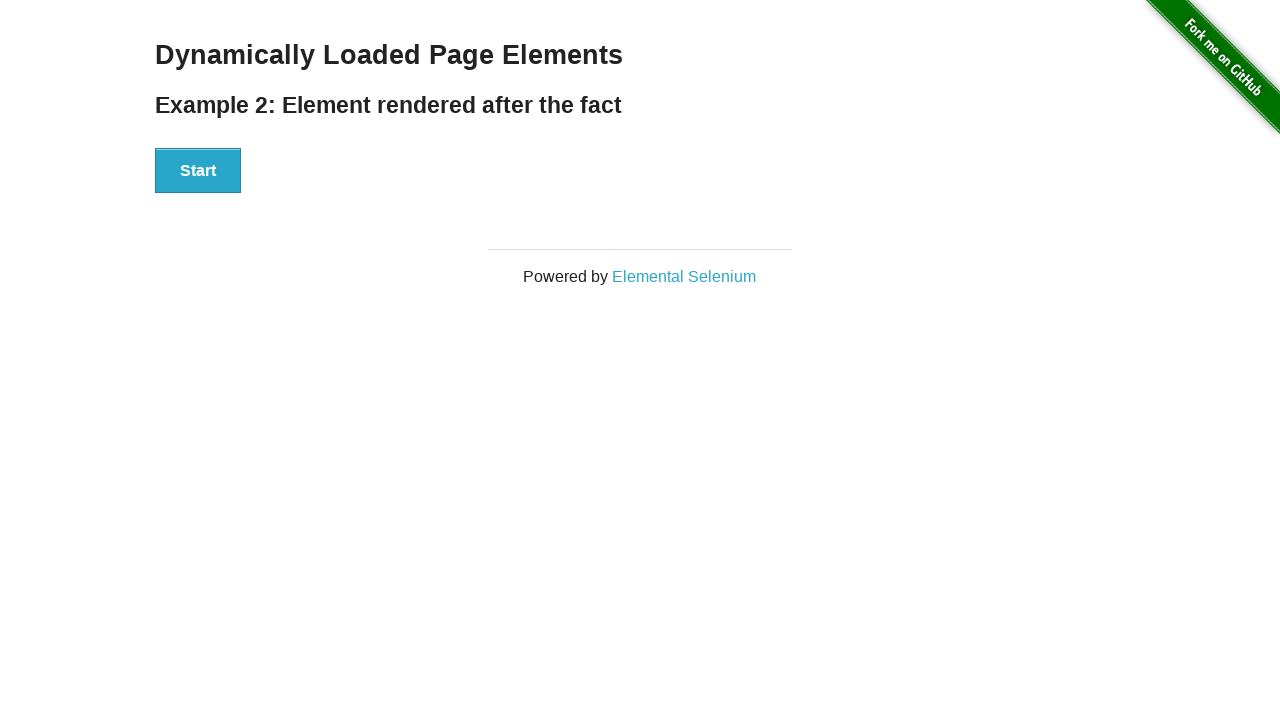

Clicked start button to trigger dynamic loading at (198, 171) on #start button
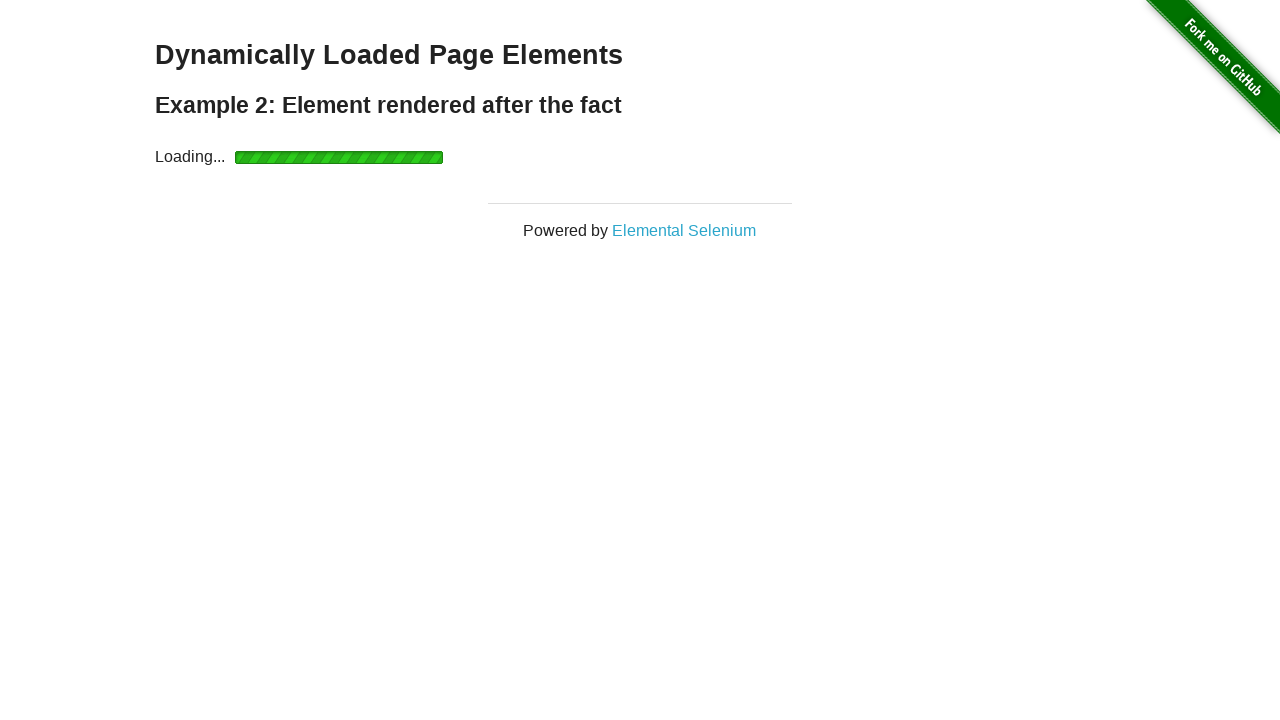

Waited for finish element to become visible after loading completes
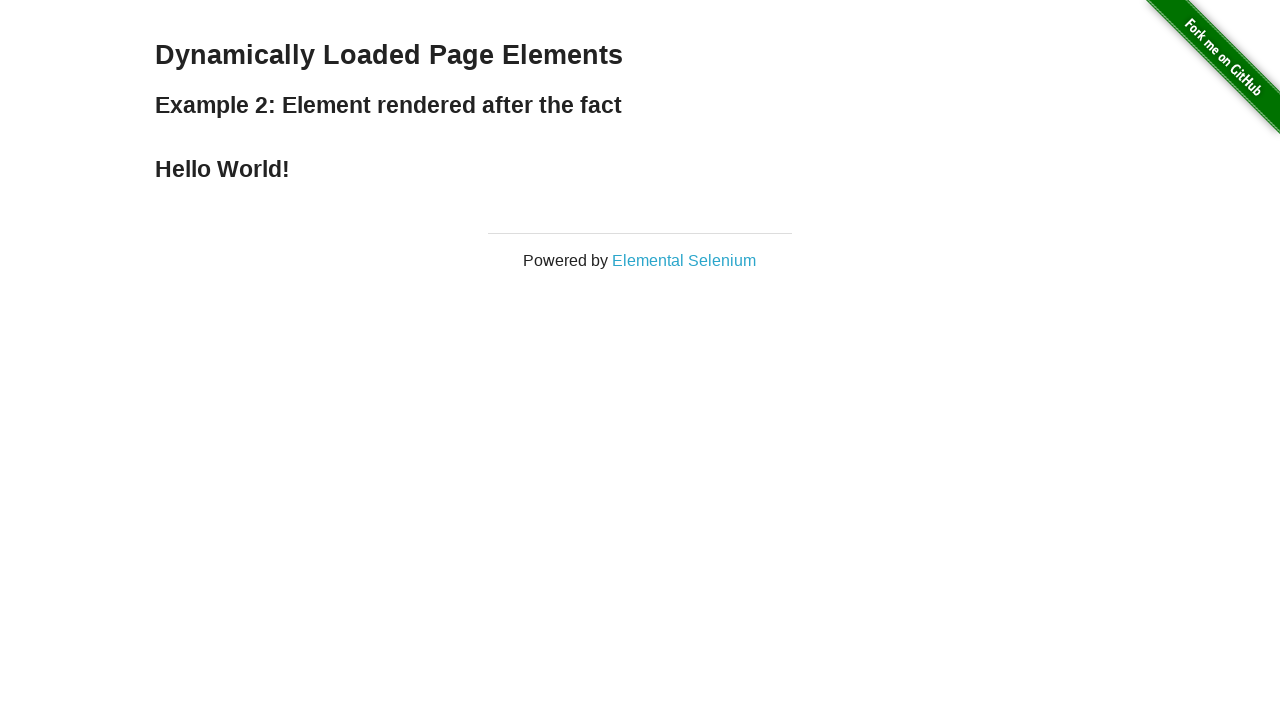

Retrieved text content from finish element
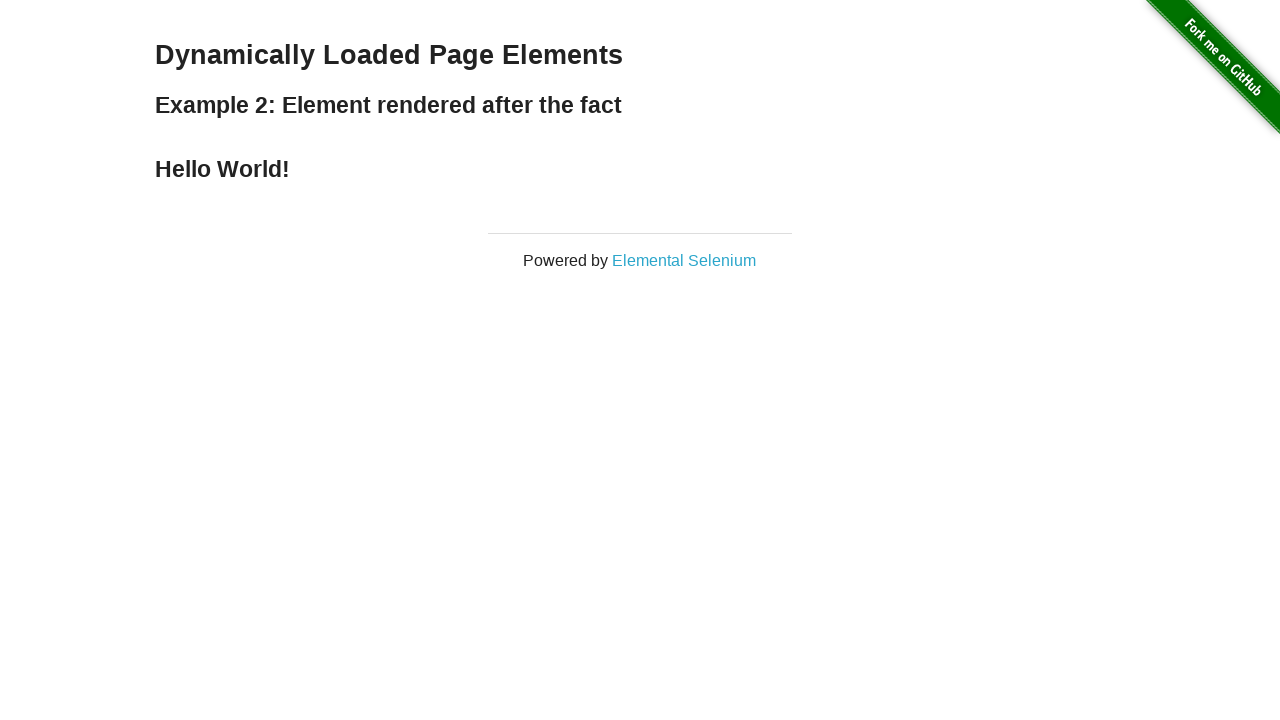

Verified 'Hello World!' text is present in finish element
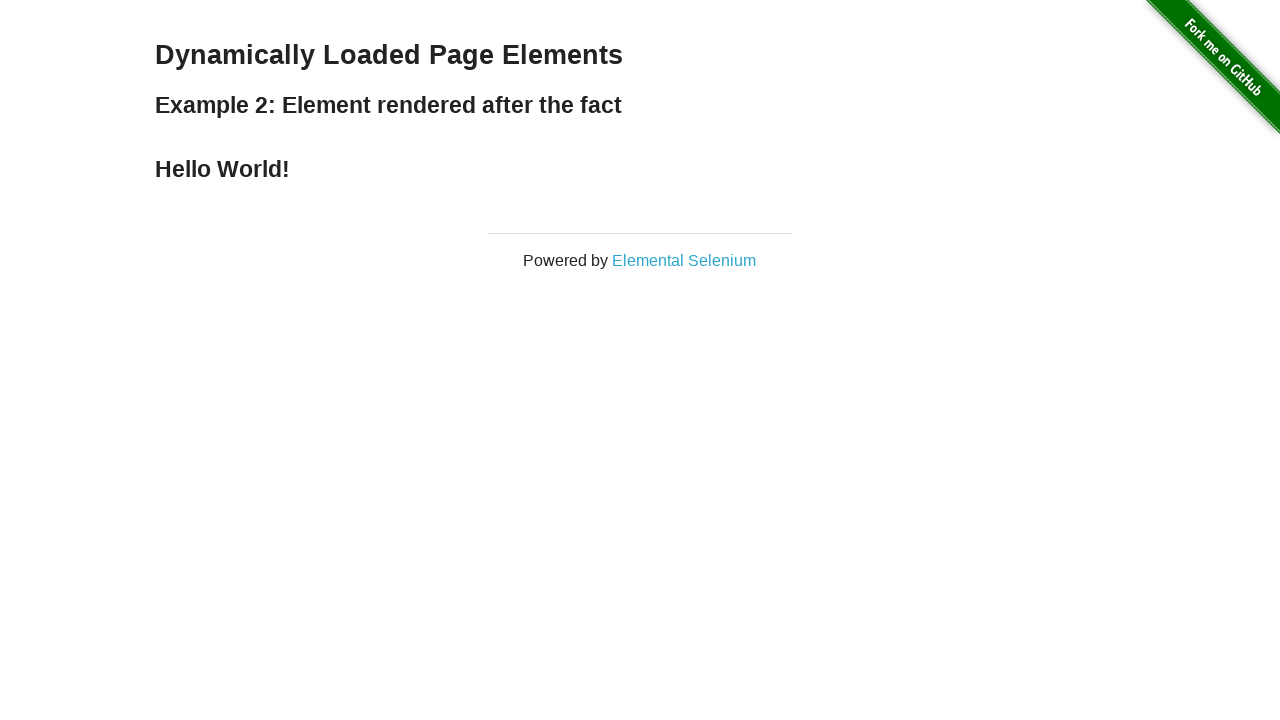

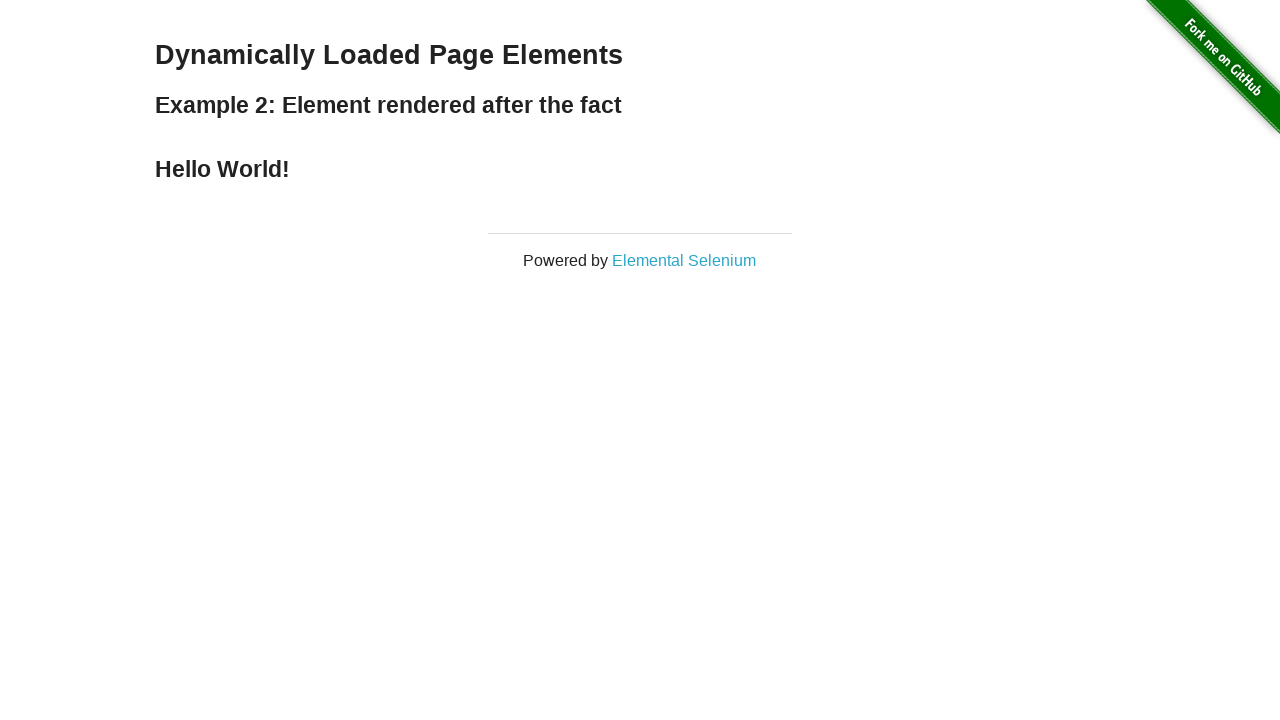